Tests dropdown/select element functionality by selecting options by index and by visible text on an HTML reference page

Starting URL: https://htmlbook.ru/html/select

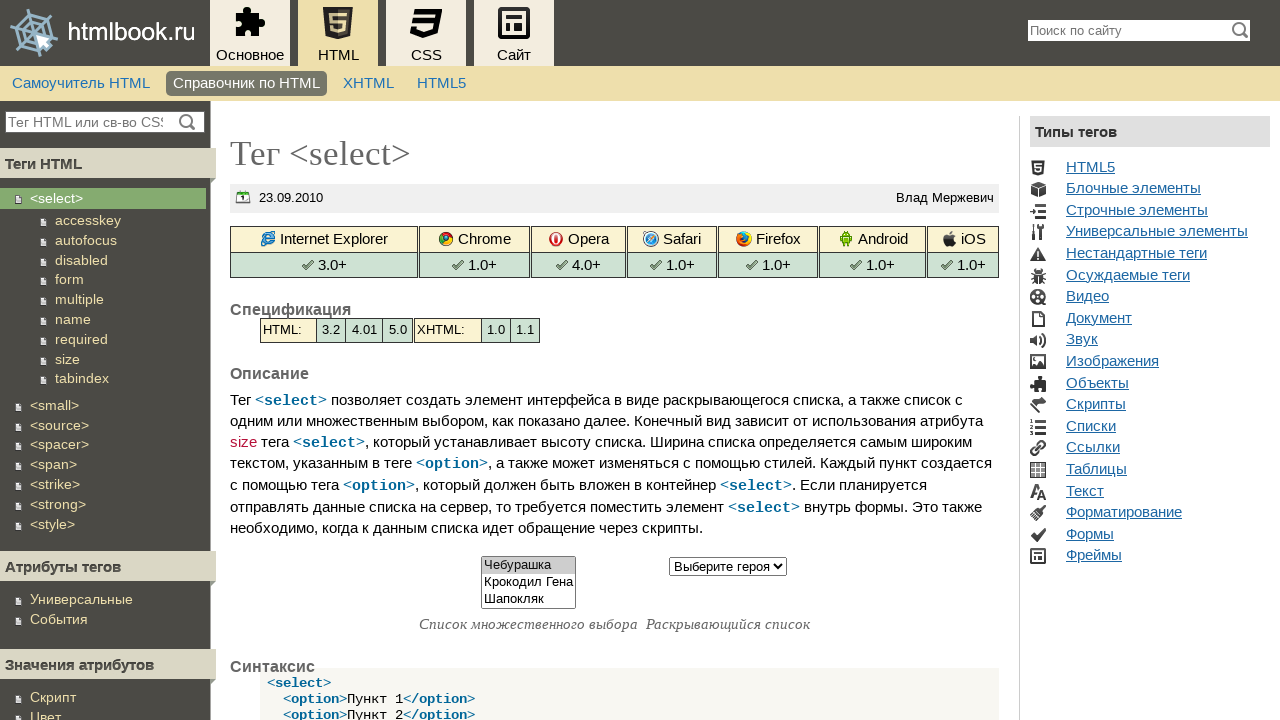

Selected dropdown option by index 1 (second option) on select[name='select2']
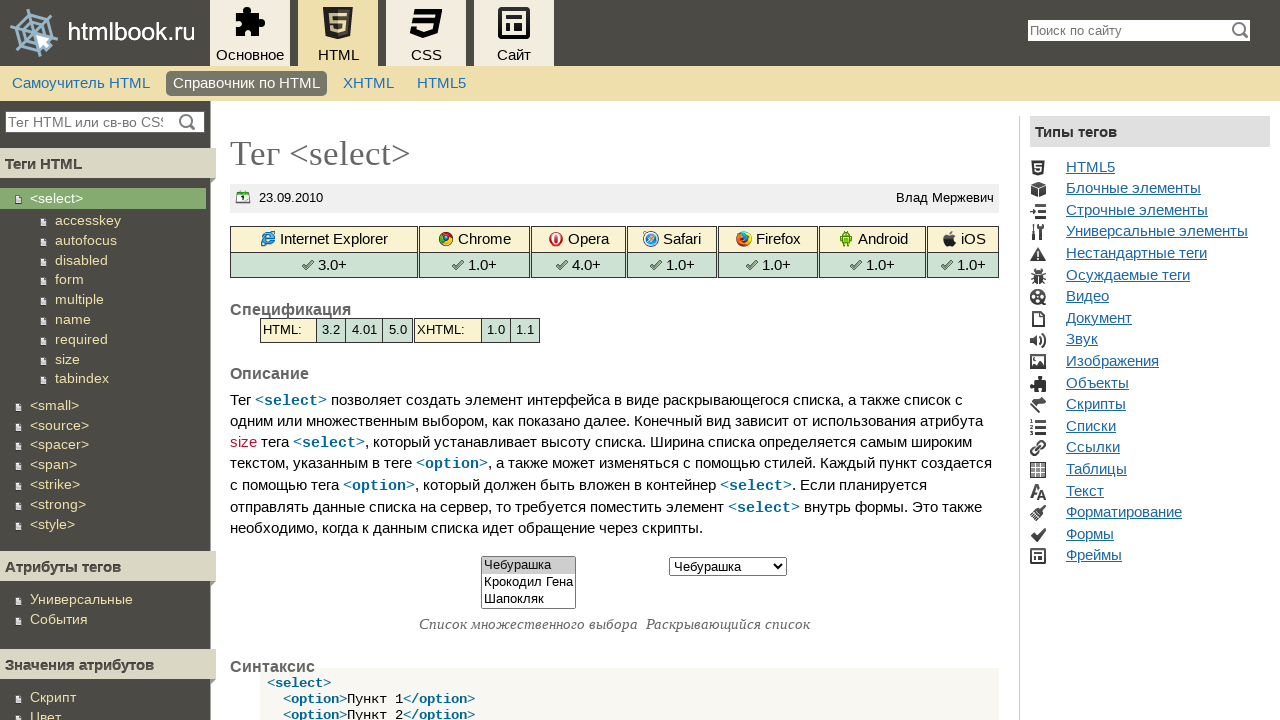

Selected dropdown option by visible text 'Крокодил Гена' on select[name='select2']
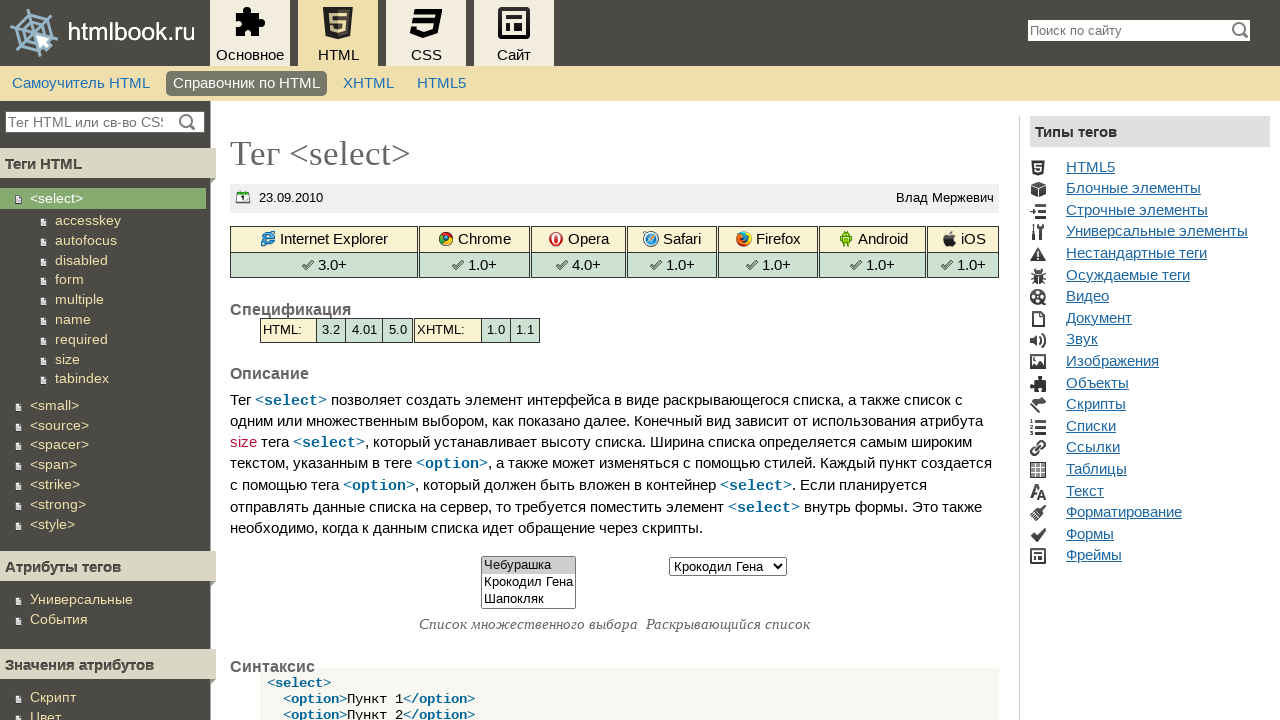

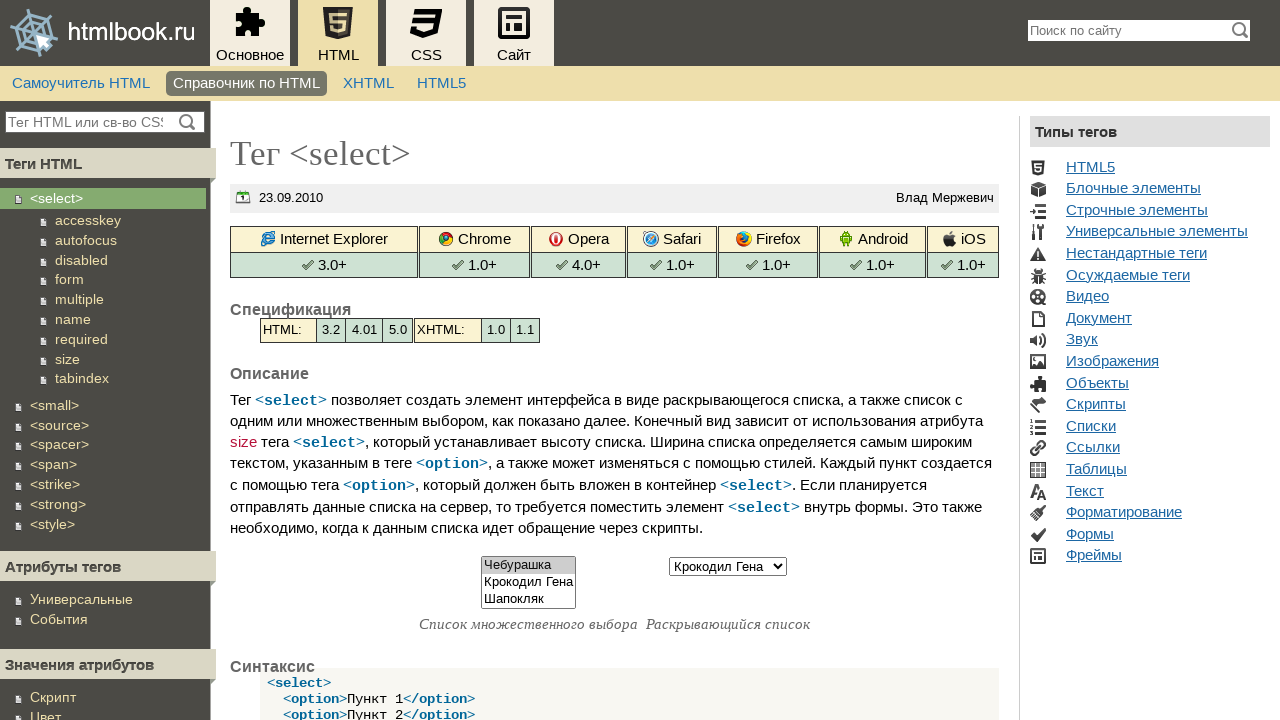